Tests JavaScript confirmation alert by clicking Cancel button and verifying the appropriate message displays on the UI

Starting URL: http://automationbykrishna.com/

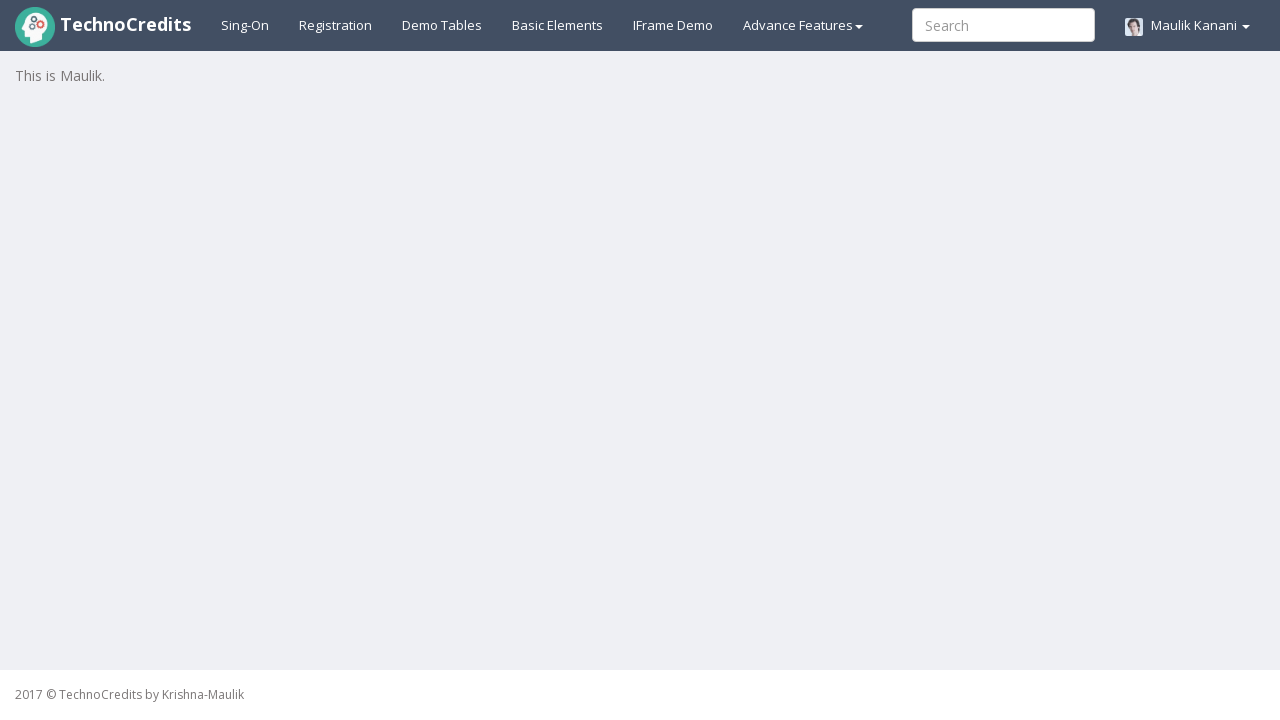

Clicked on Basic Elements tab at (558, 25) on text=Basic
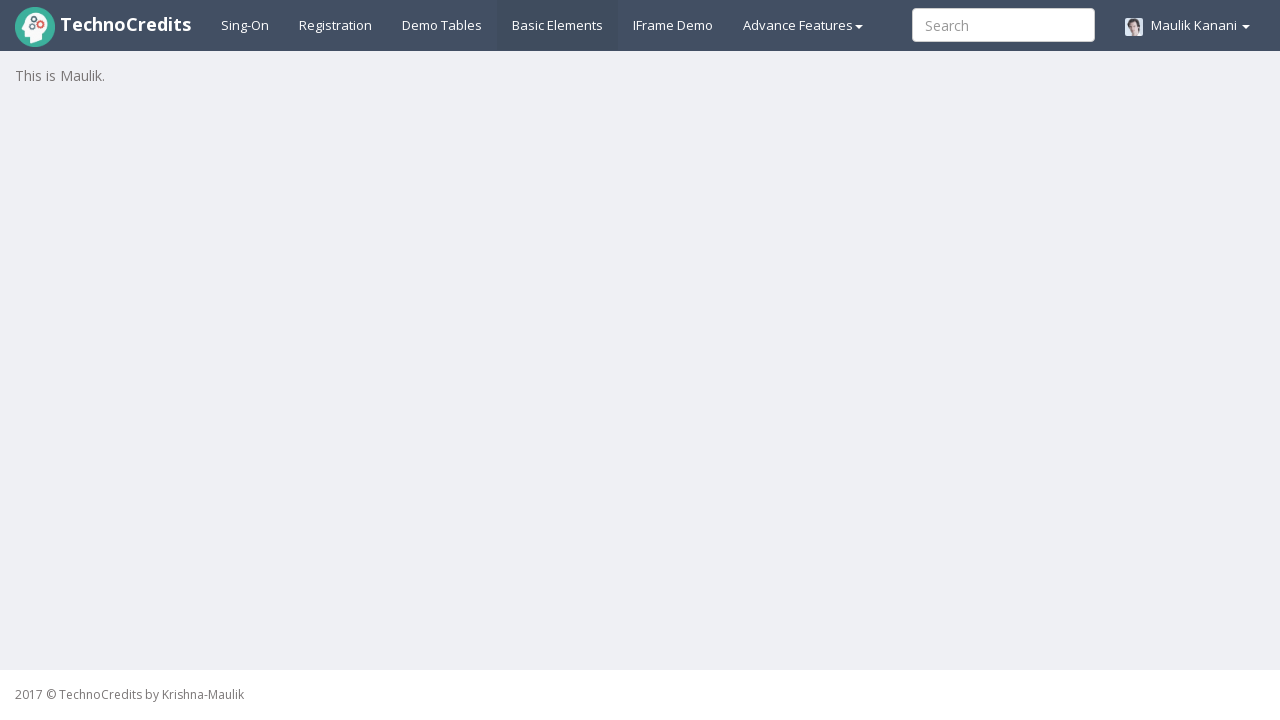

Scrolled down 250 pixels to view alert button
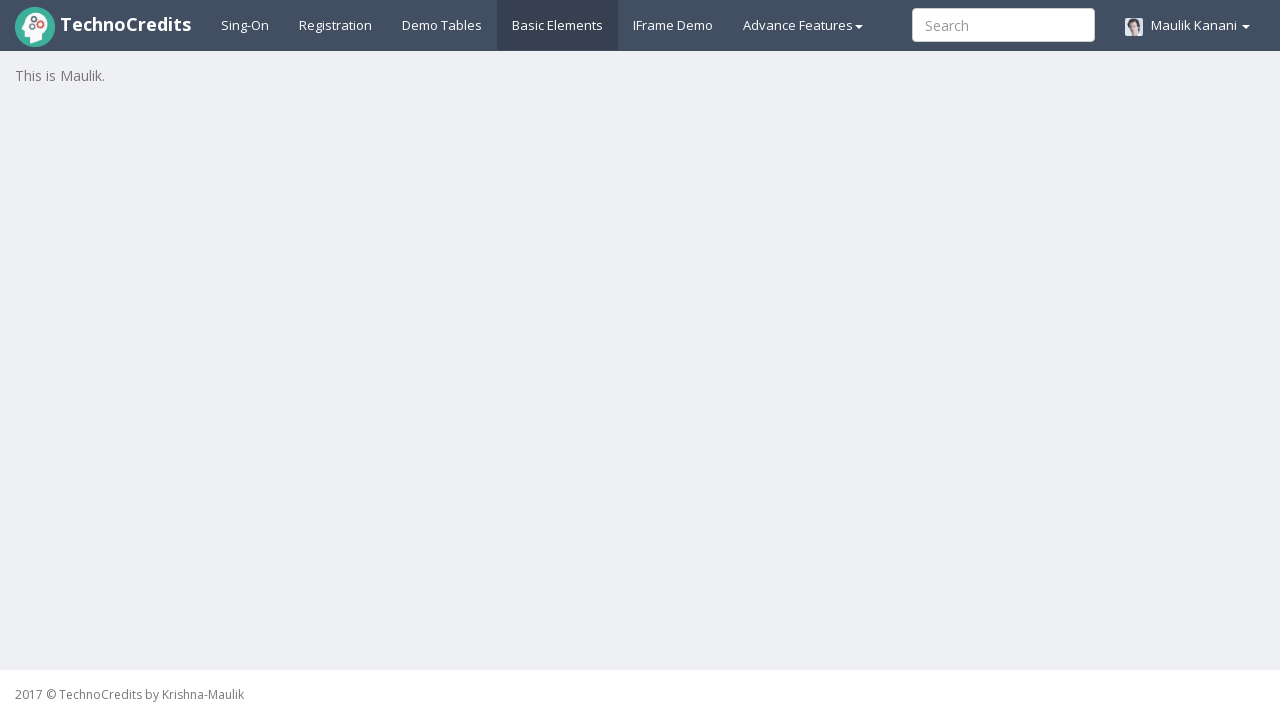

Clicked JavaScript Confirmation button at (194, 578) on #javascriptConfirmBox
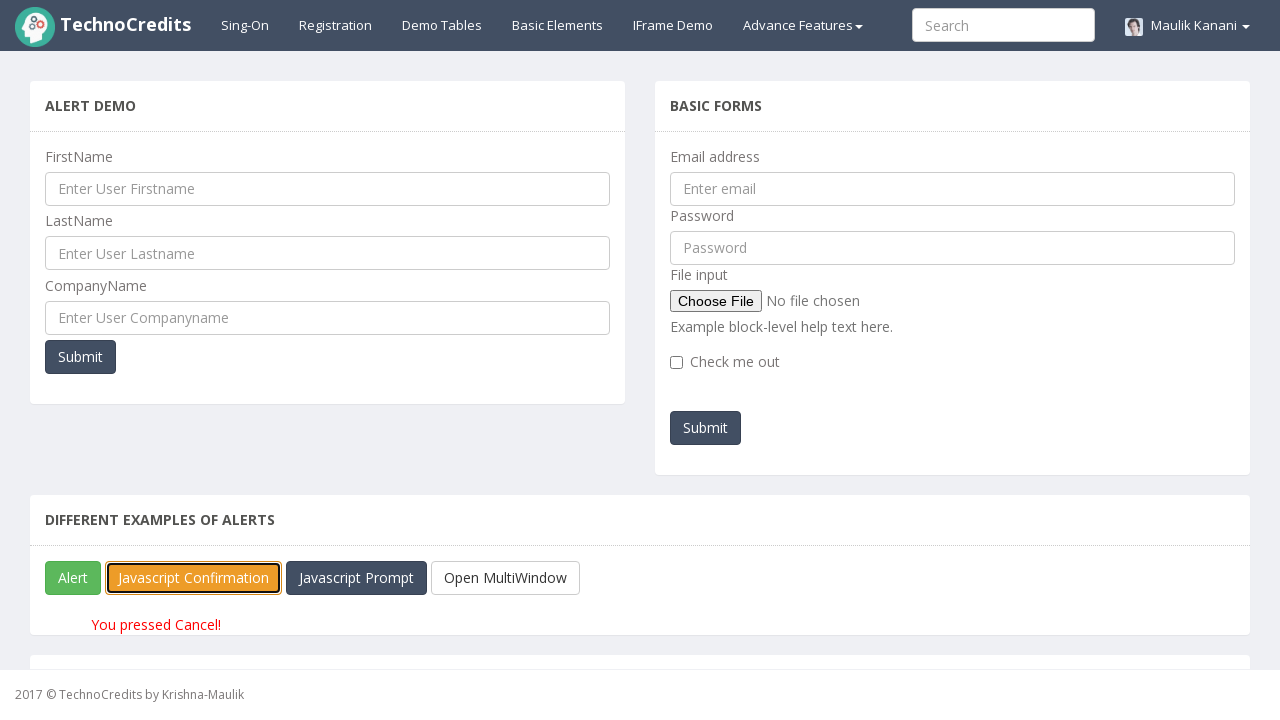

Set up dialog handler to click Cancel on confirmation alert
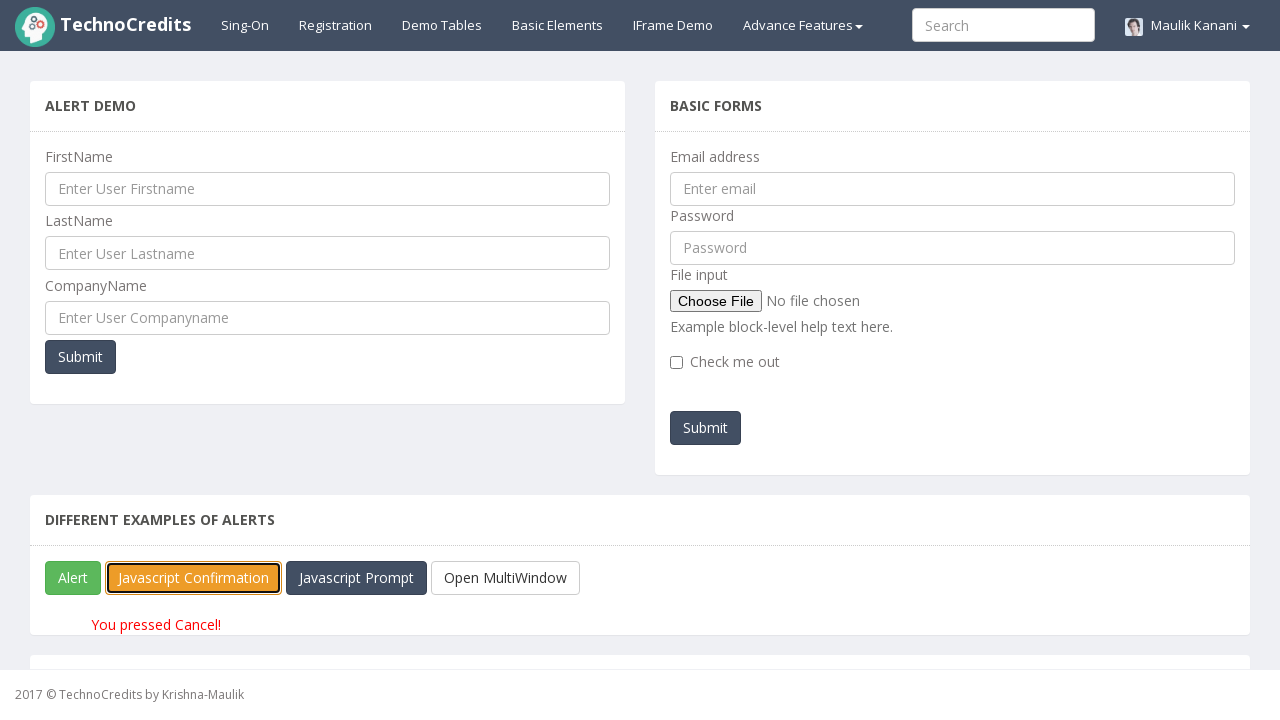

Waited for result message element to appear
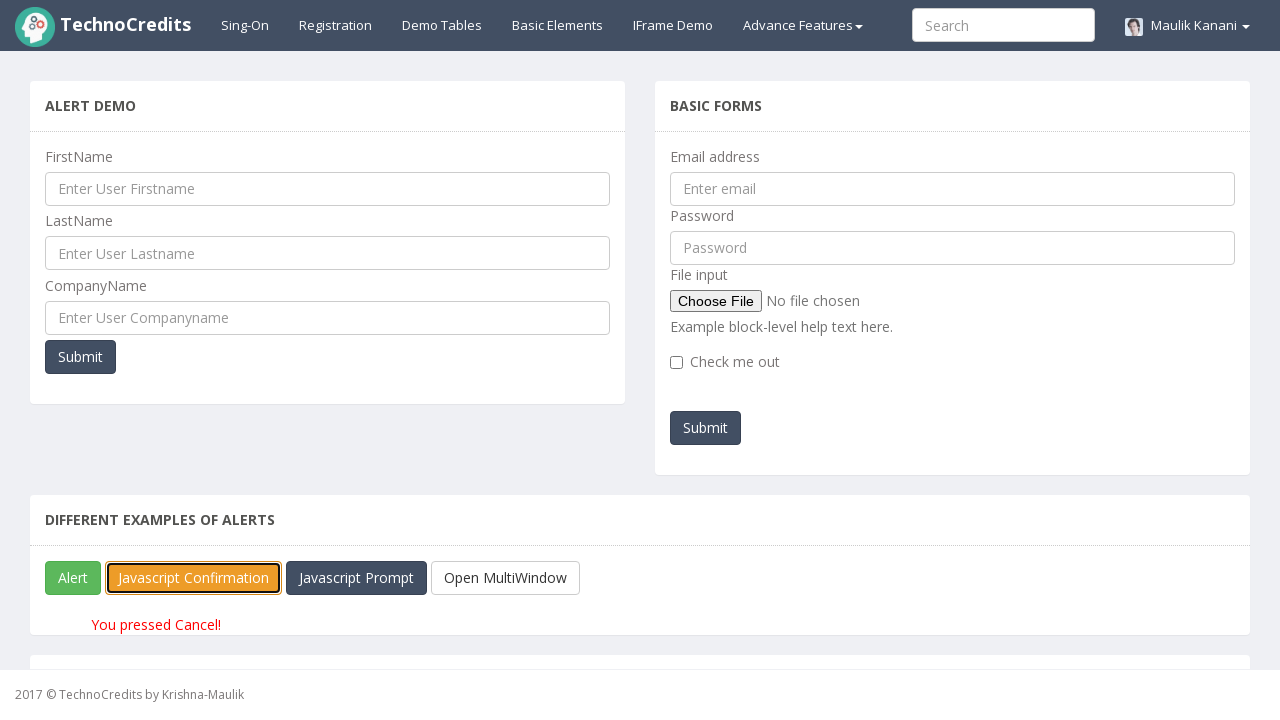

Retrieved result message text from UI
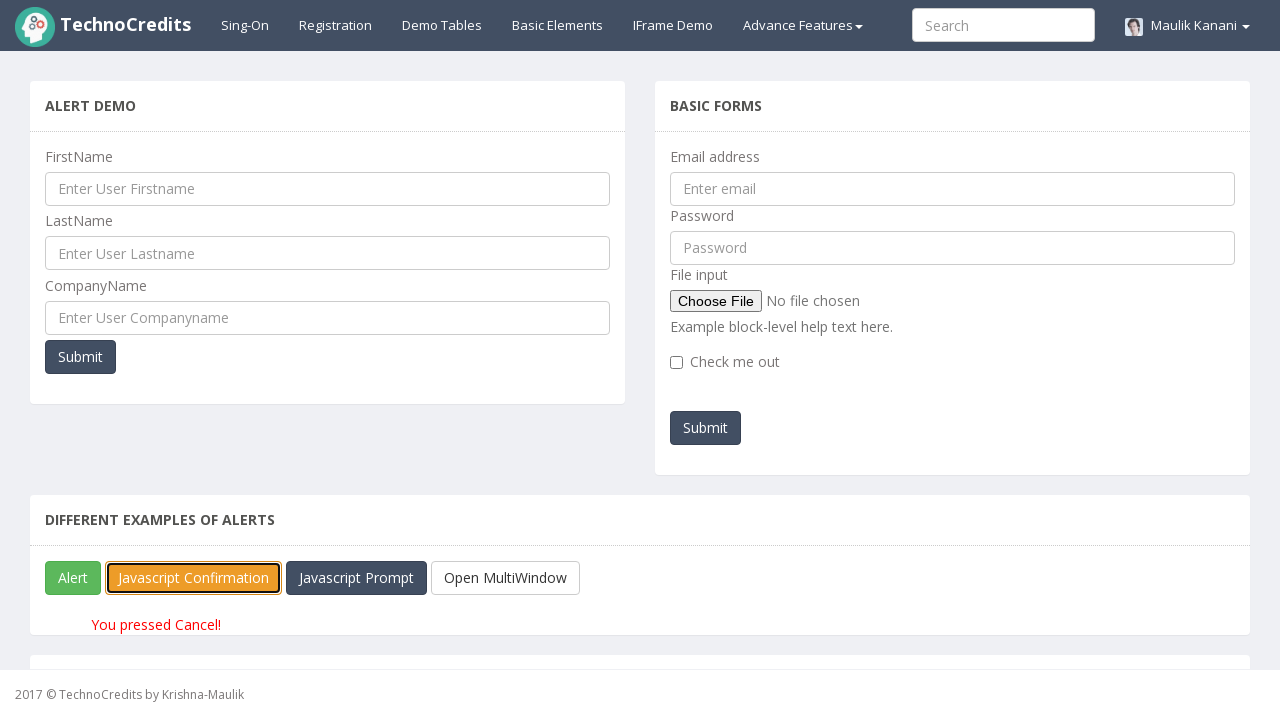

Verified that result message displays 'You pressed Cancel!' after clicking Cancel button
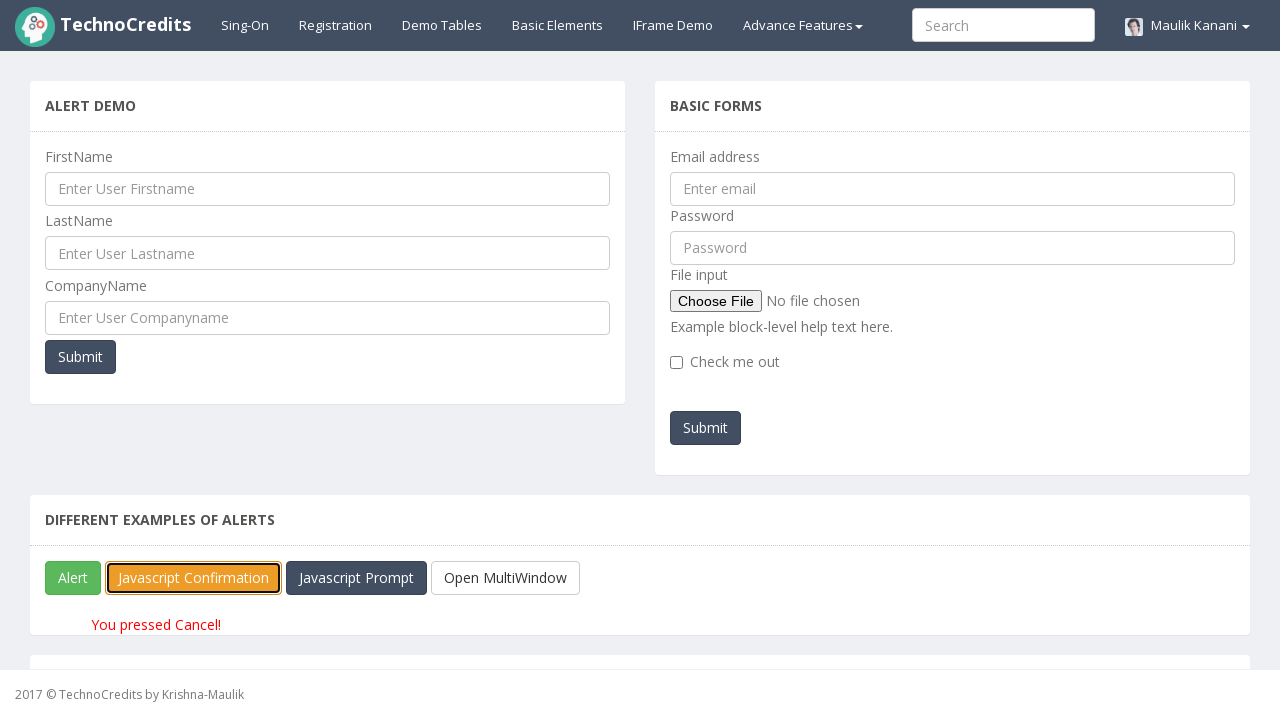

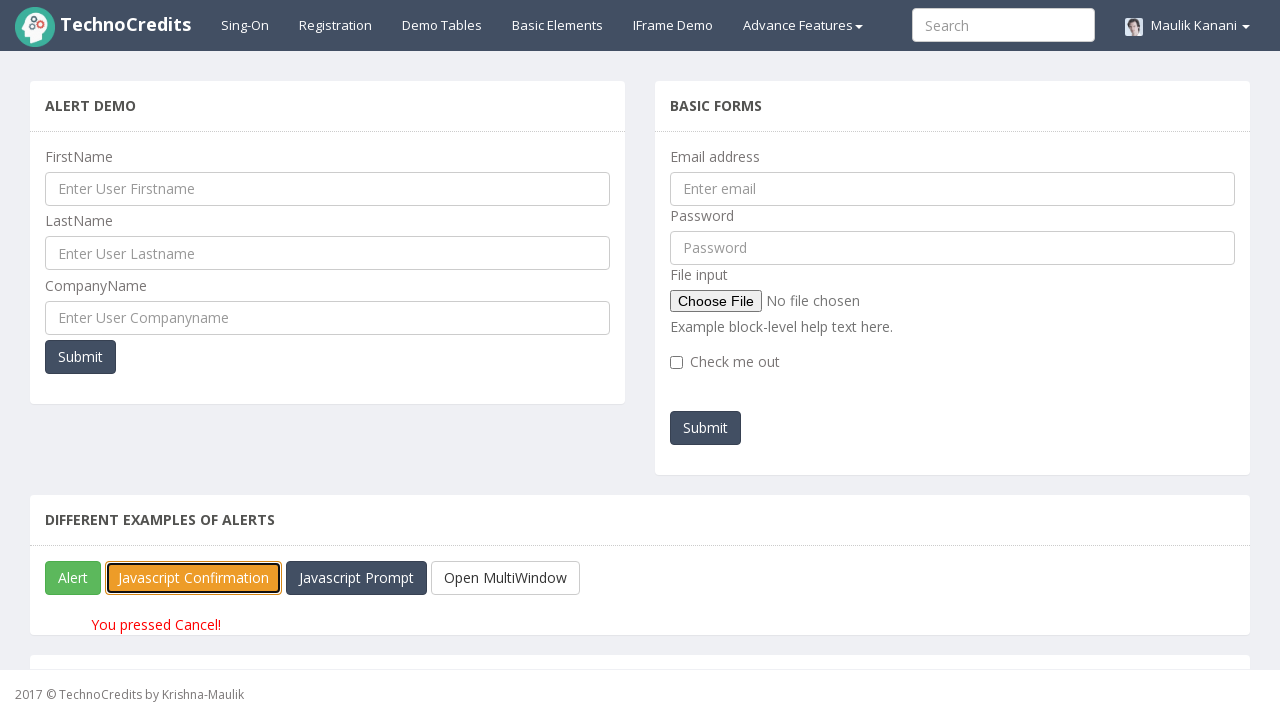